Tests browser alert handling and navigation to external tabs

Starting URL: https://rahulshettyacademy.com/AutomationPractice/

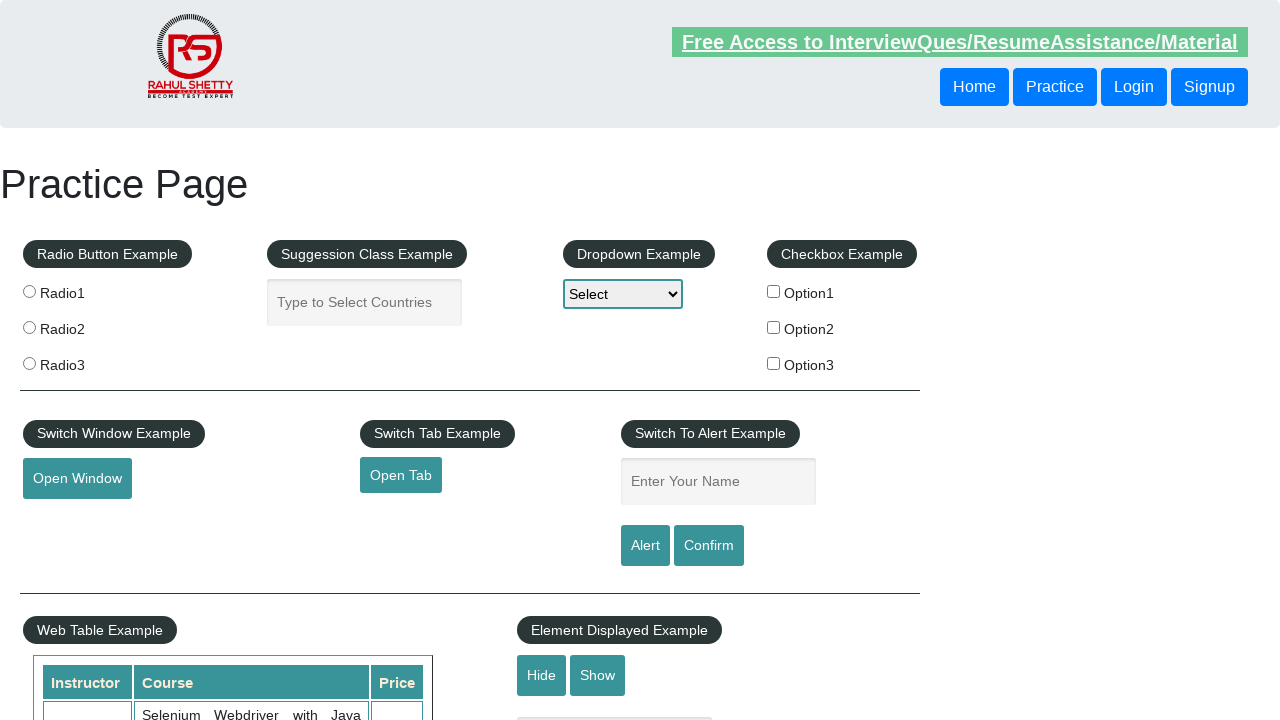

Set up dialog handler to automatically accept alerts
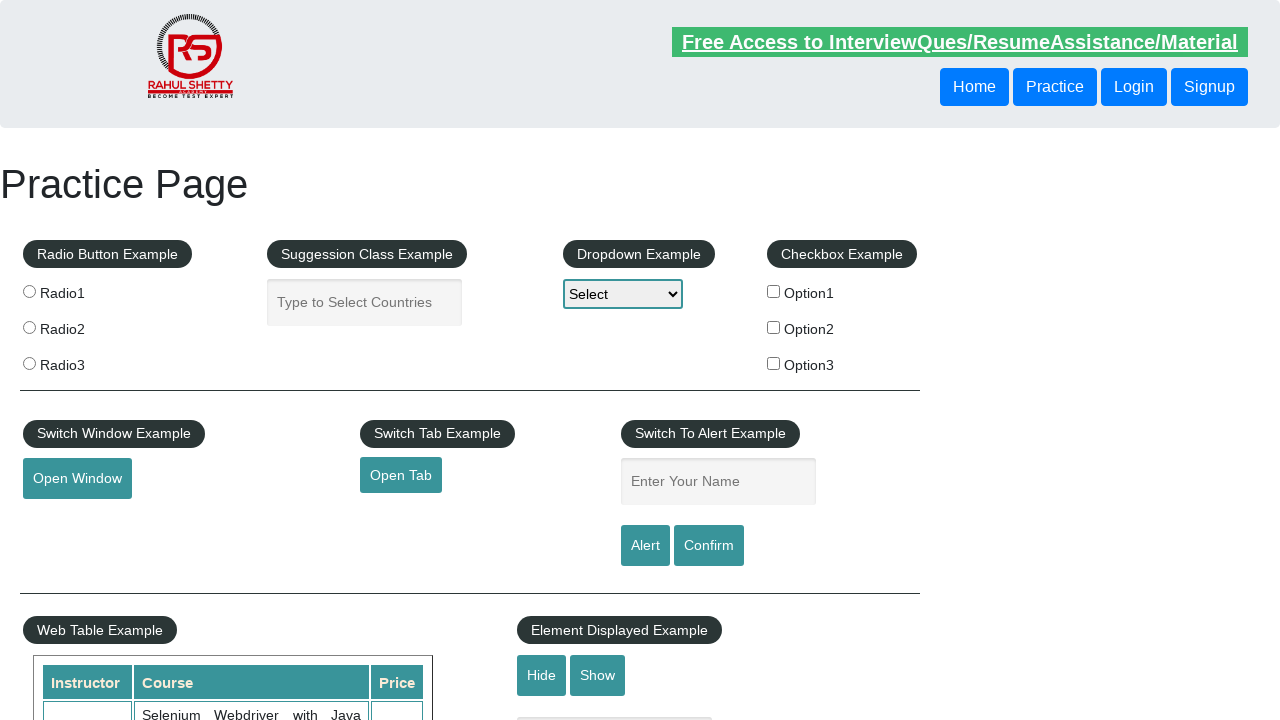

Clicked alert button to trigger browser alert at (645, 546) on #alertbtn
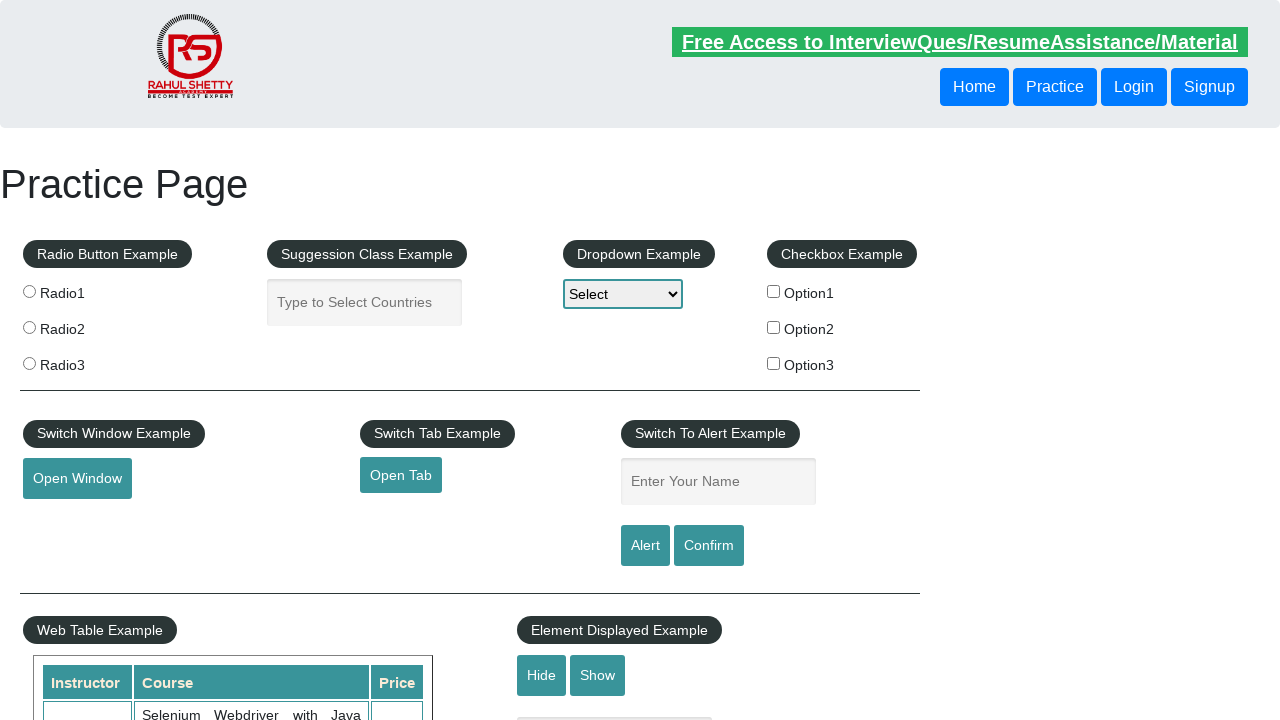

Clicked confirm button to trigger confirmation dialog at (709, 546) on #confirmbtn
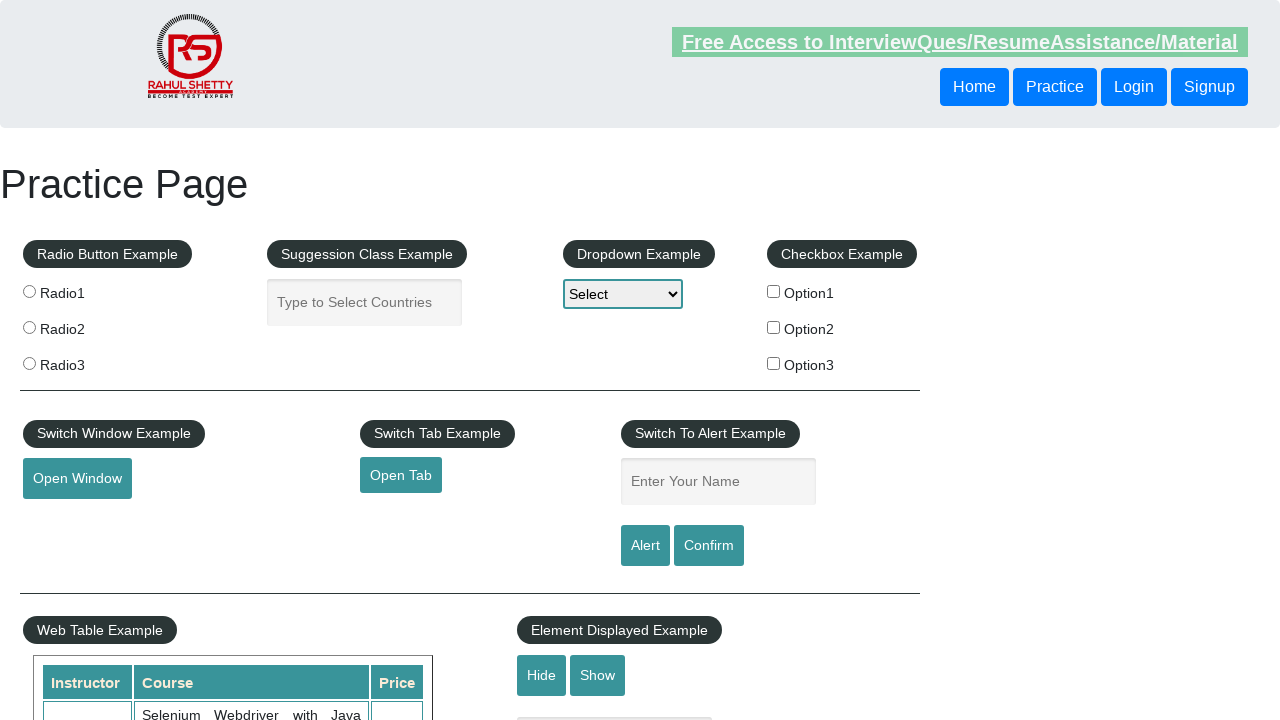

Removed target attribute from open tab link to prevent new tab
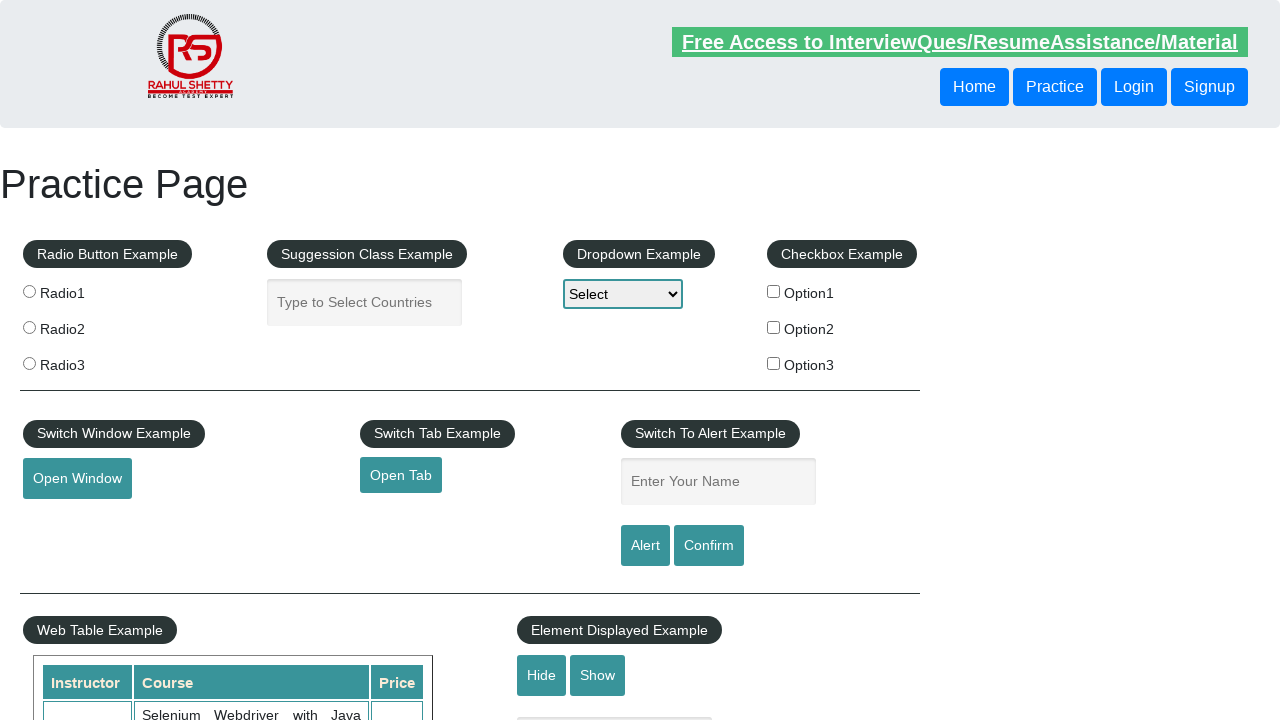

Clicked open tab link to navigate in same tab at (401, 475) on #opentab
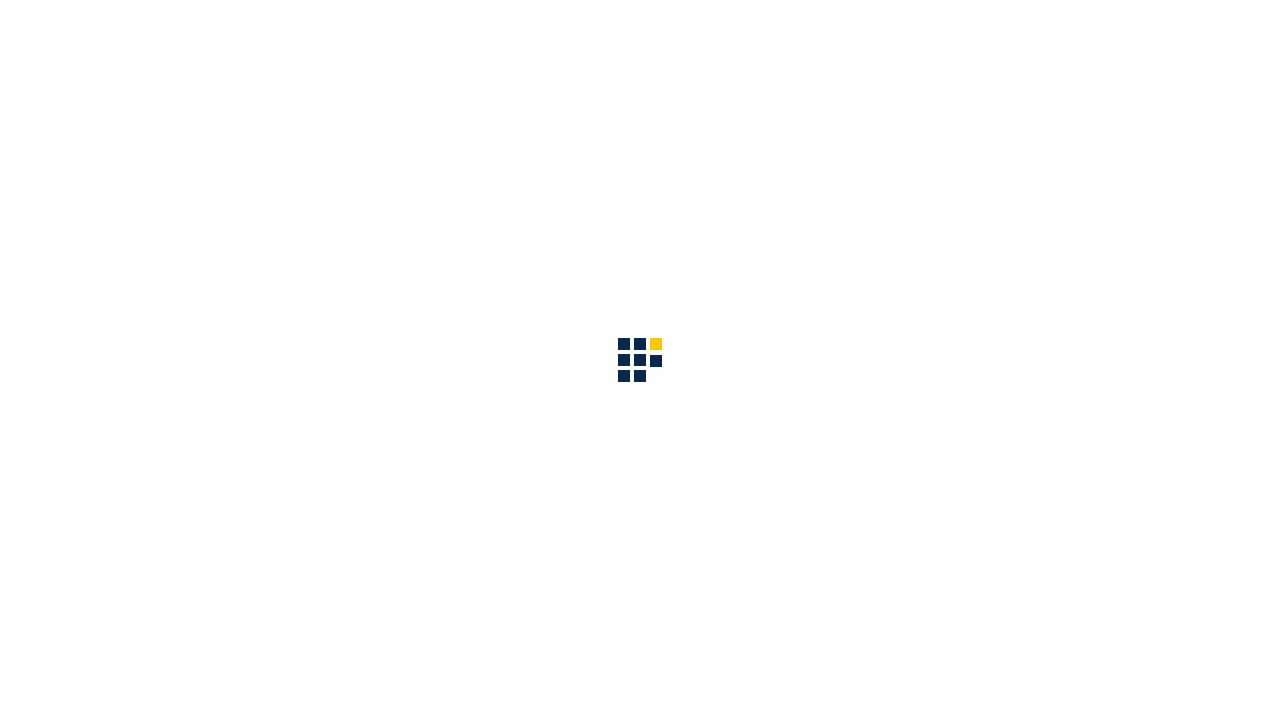

Navigated to blog section at (762, 36) on .nav-item a[href*='blog']
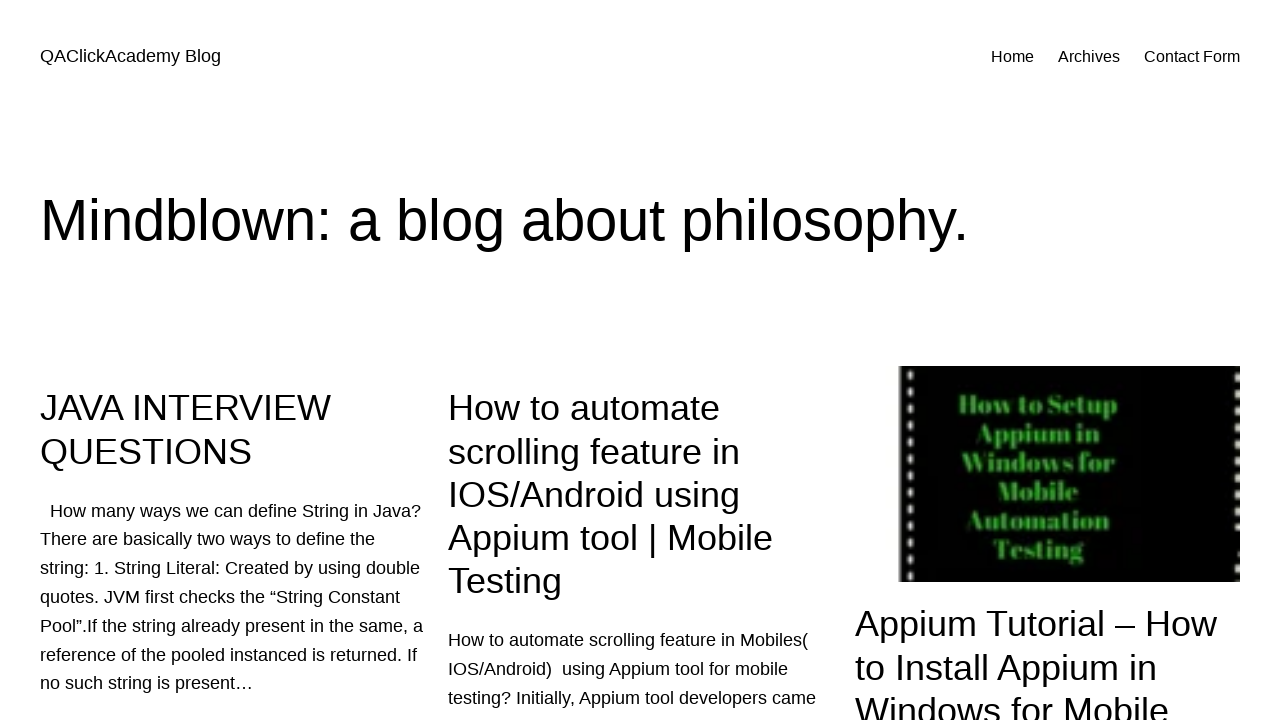

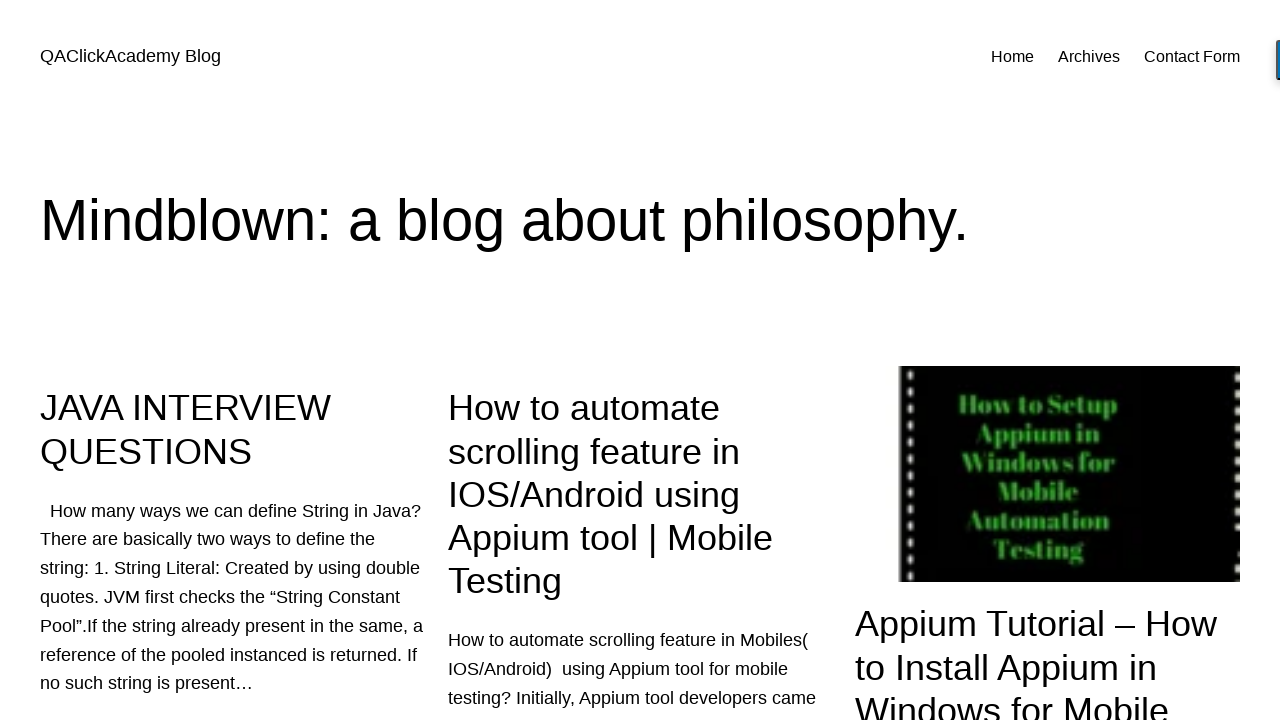